Tests an e-commerce grocery shopping flow by searching for products containing "ber", adding them to cart, proceeding to checkout, applying a promo code, and verifying the discount and total amounts are calculated correctly.

Starting URL: https://rahulshettyacademy.com/seleniumPractise/#/

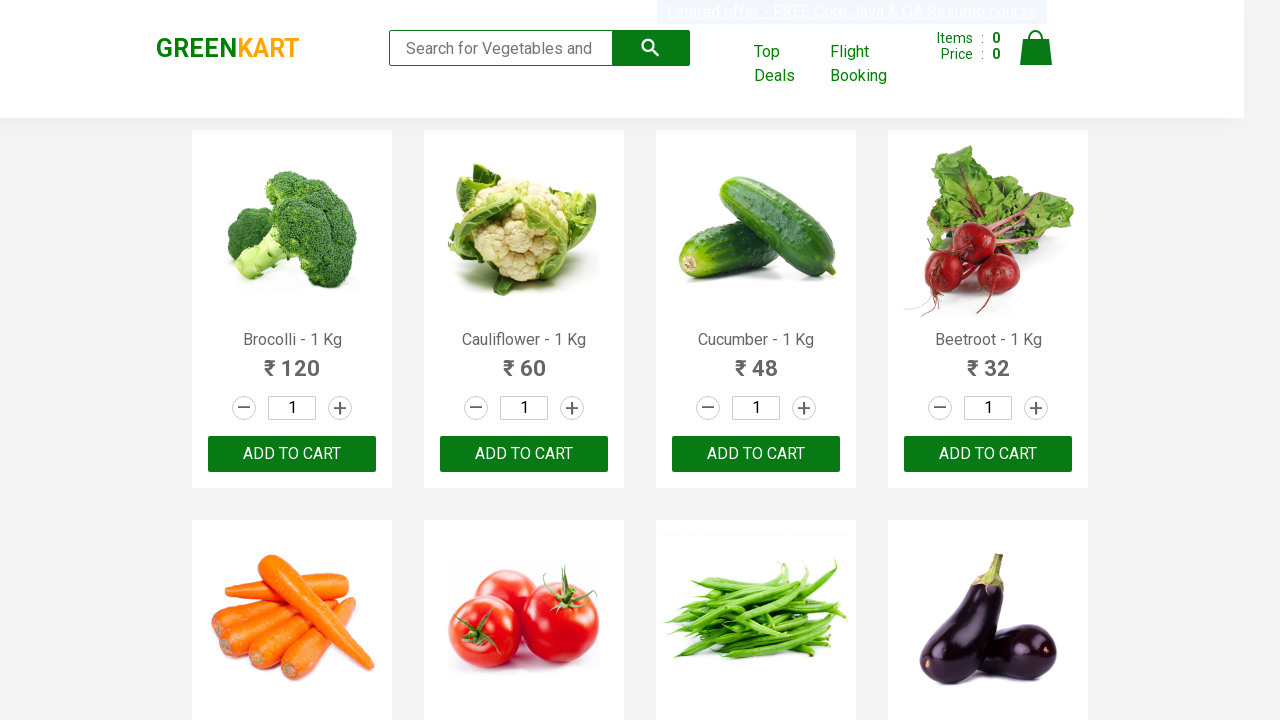

Filled search field with 'ber' to find products on input.search-keyword
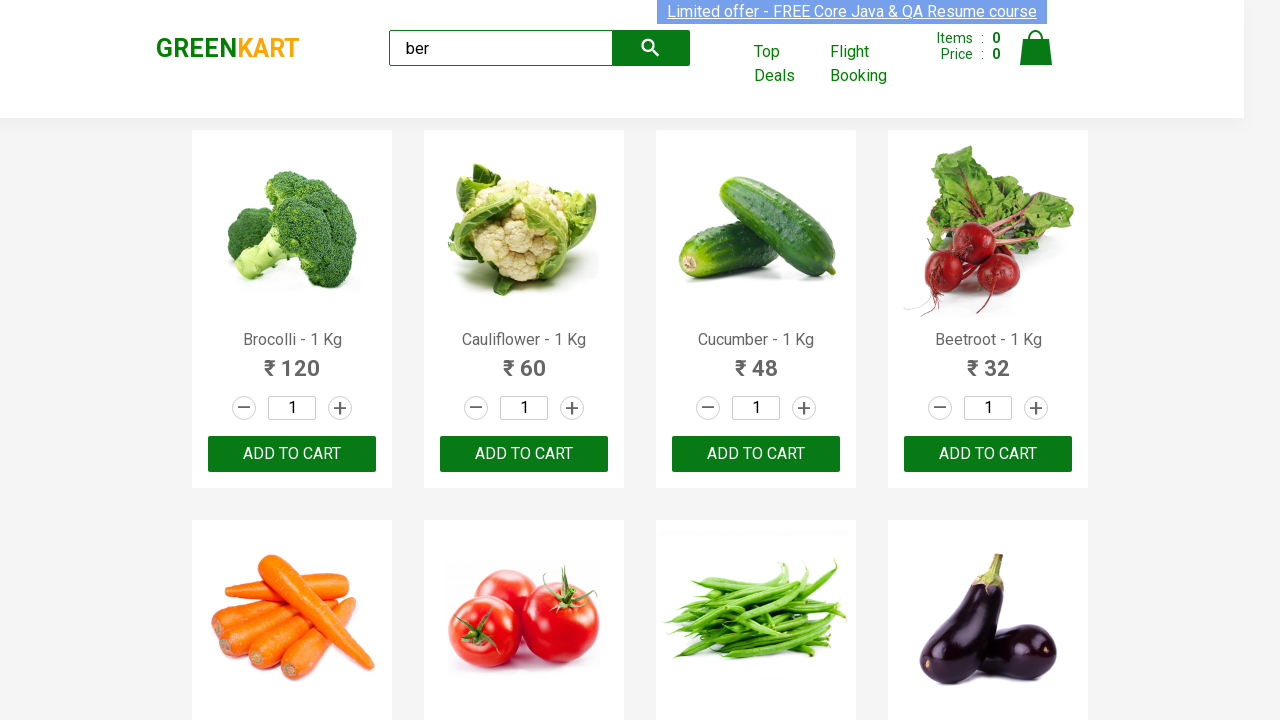

Waited 2 seconds for search results to load
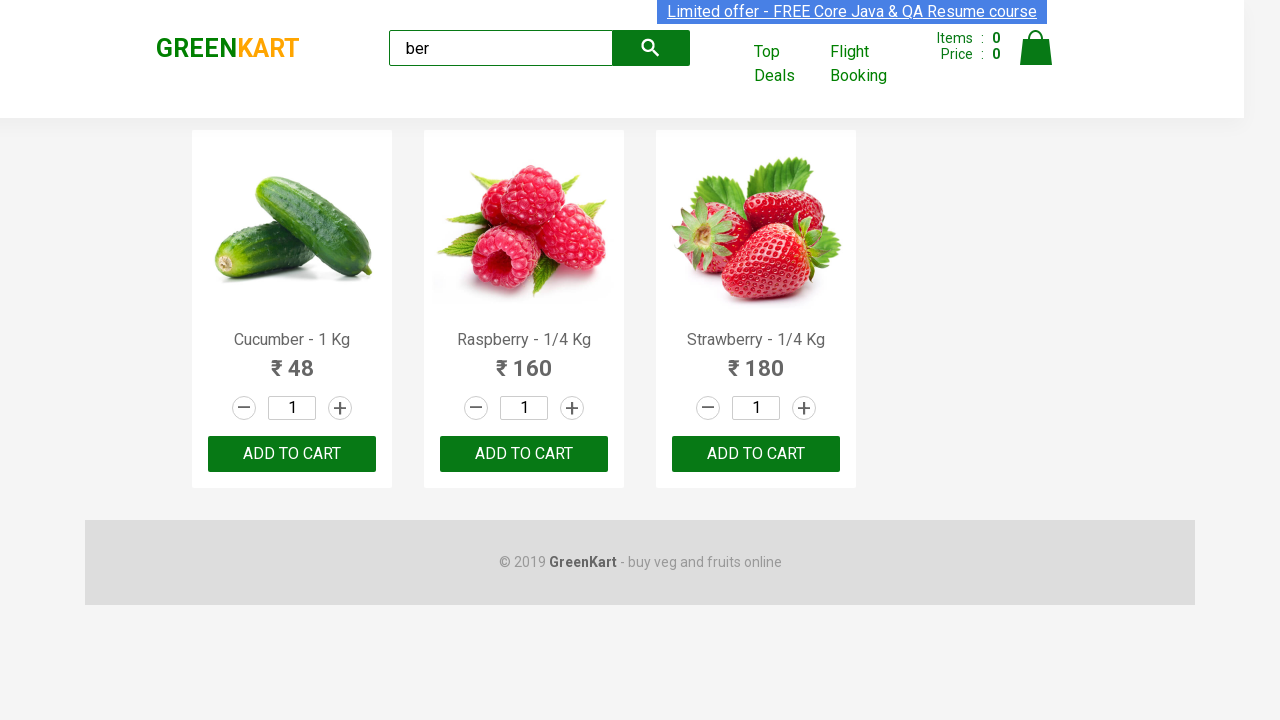

Clicked 'Add to Cart' button for product 1 at (292, 454) on xpath=//div[@class='product-action']/button >> nth=0
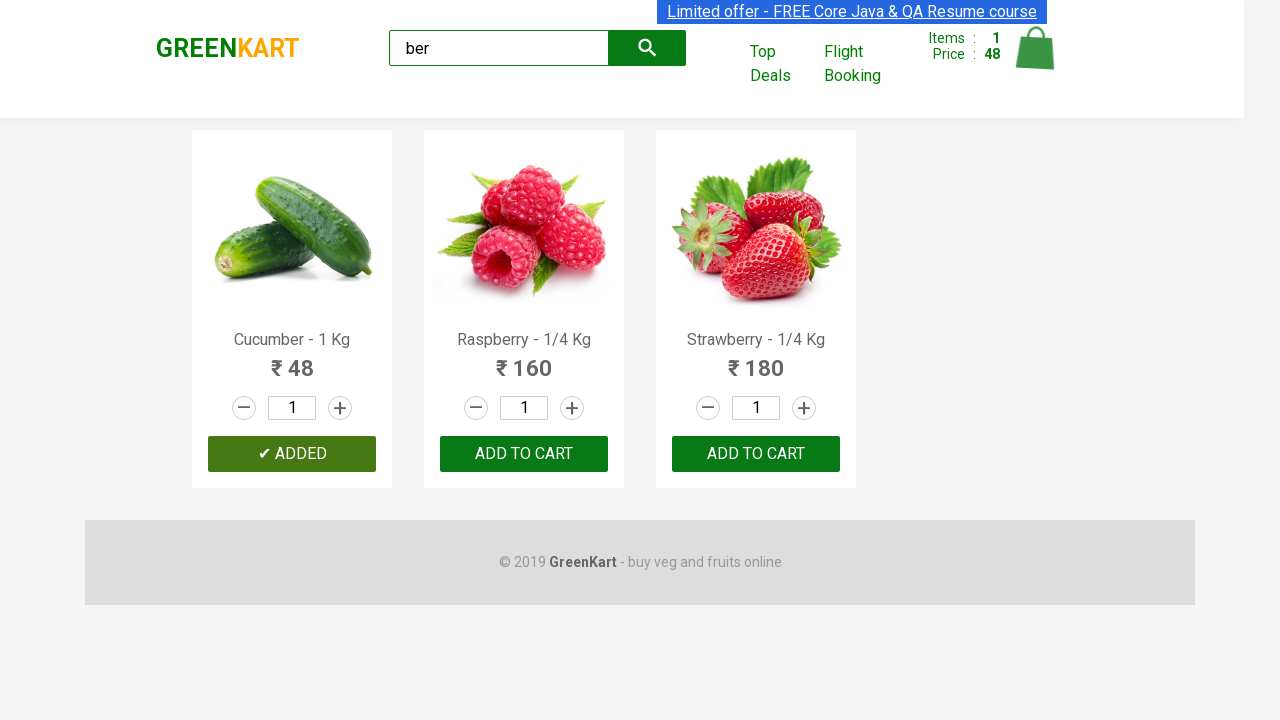

Clicked 'Add to Cart' button for product 2 at (524, 454) on xpath=//div[@class='product-action']/button >> nth=1
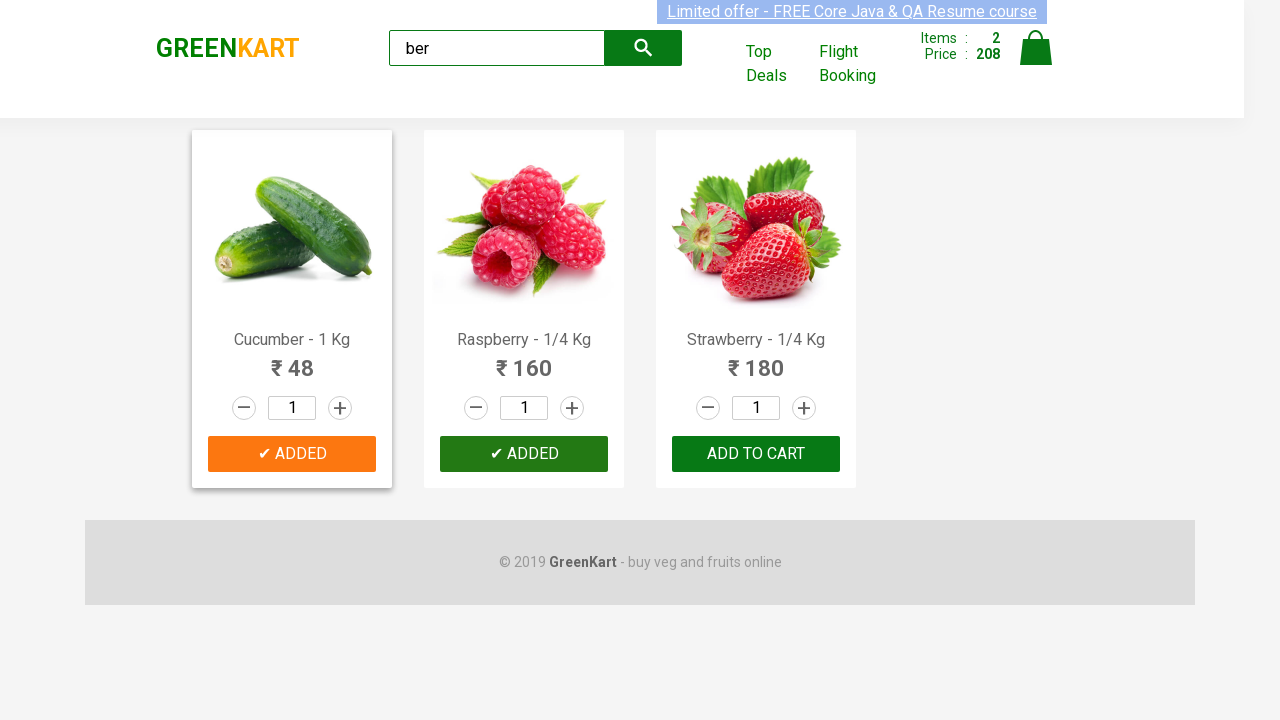

Clicked 'Add to Cart' button for product 3 at (756, 454) on xpath=//div[@class='product-action']/button >> nth=2
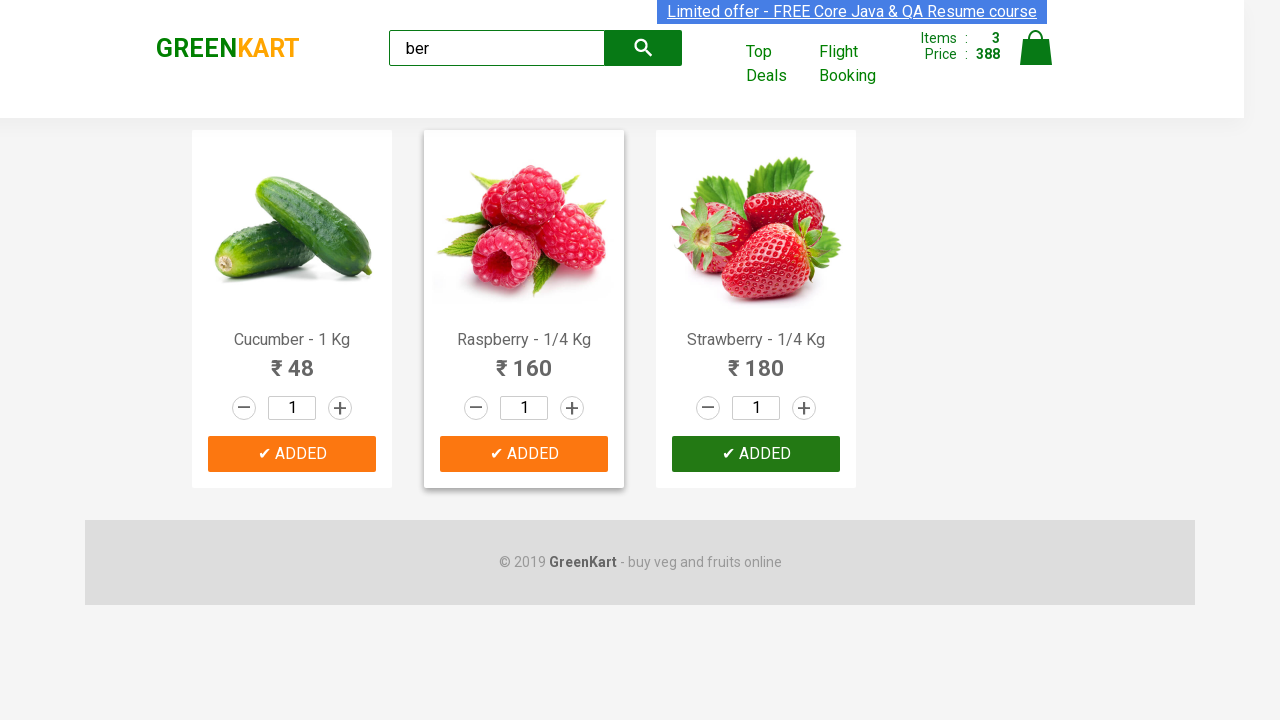

Clicked cart icon to view shopping cart at (1036, 48) on img[alt='Cart']
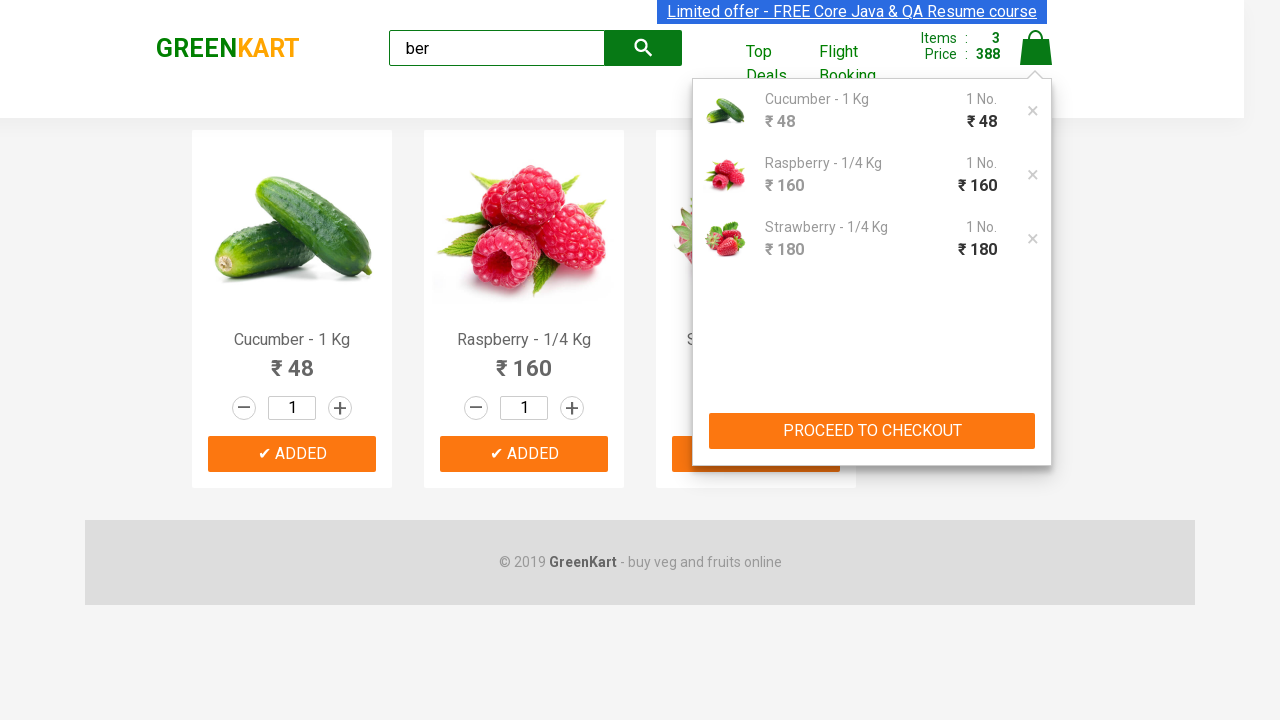

Clicked 'PROCEED TO CHECKOUT' button at (872, 431) on xpath=//button[text()='PROCEED TO CHECKOUT']
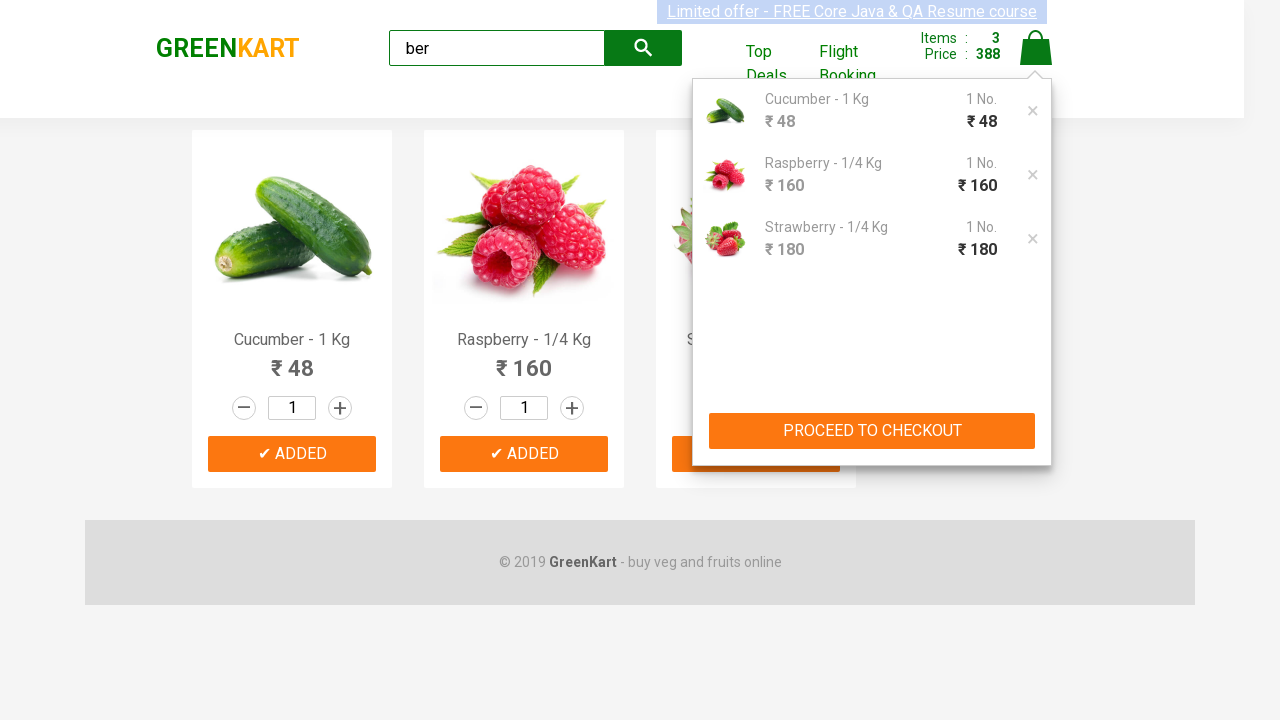

Checkout page loaded with product names visible
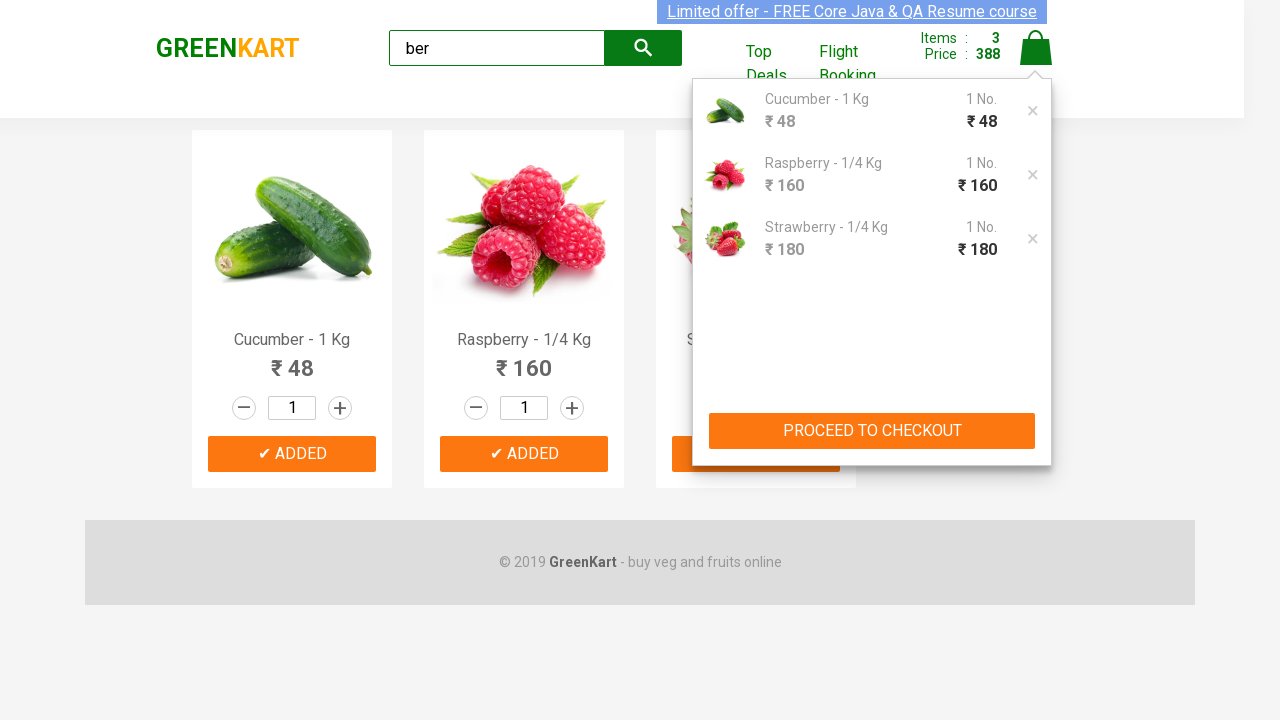

Entered promo code 'rahulshettyacademy' on .promoCode
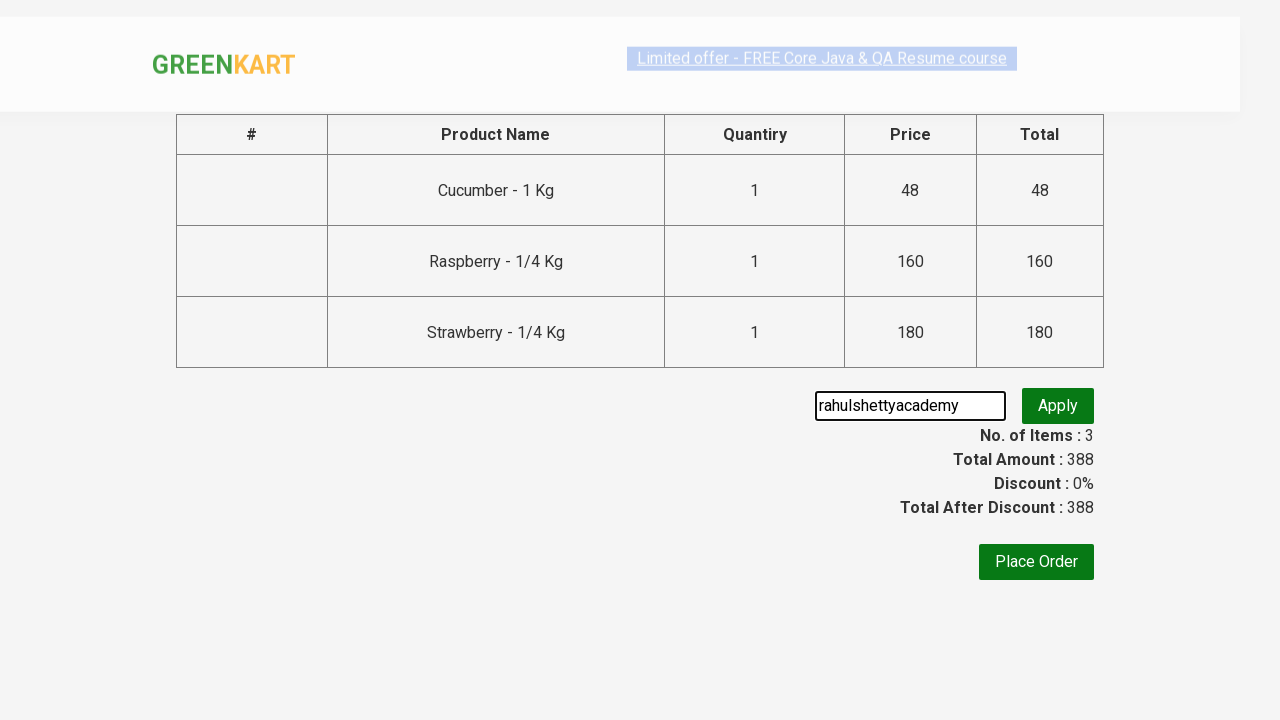

Clicked 'Apply' button to apply promo code at (1058, 406) on .promoBtn
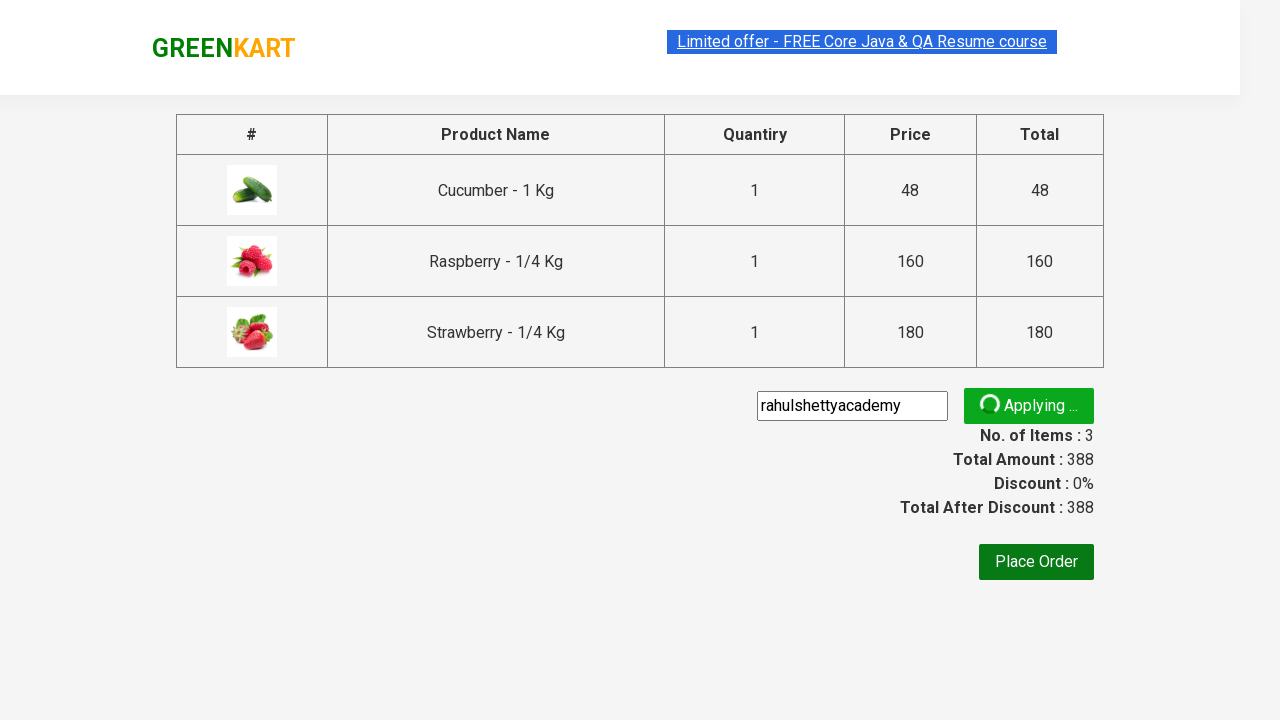

Promo code applied successfully - discount information displayed
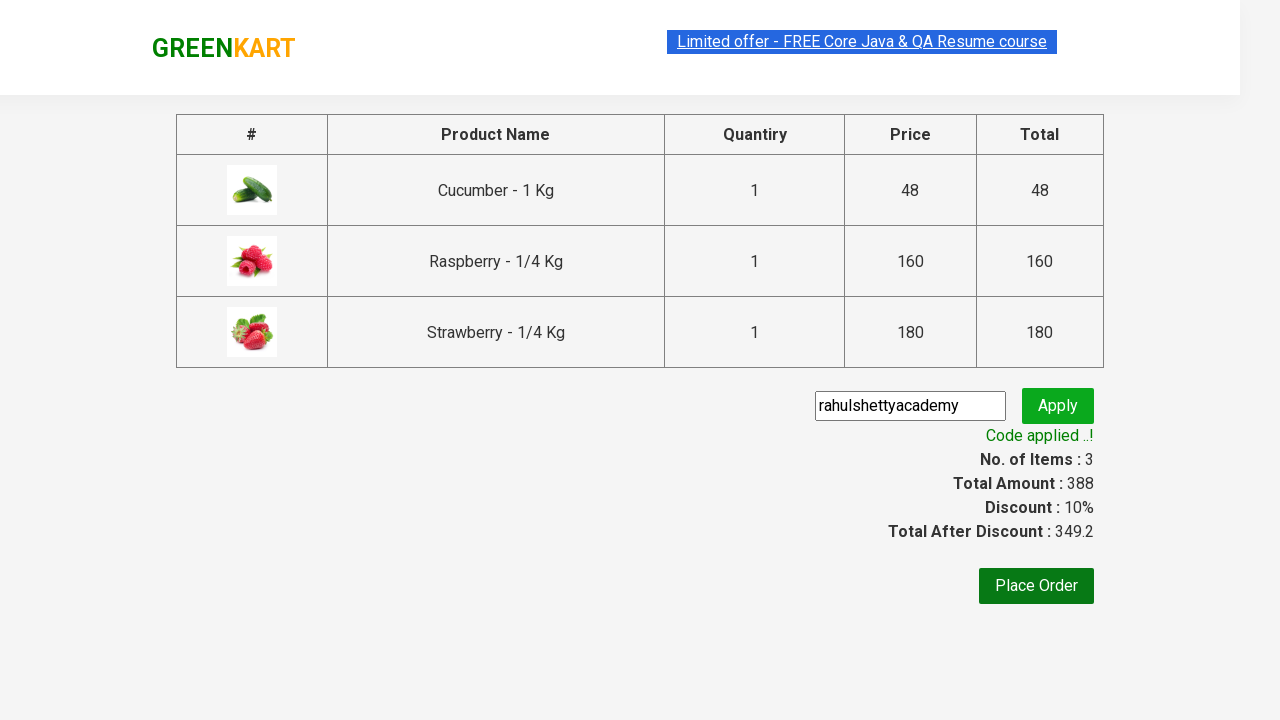

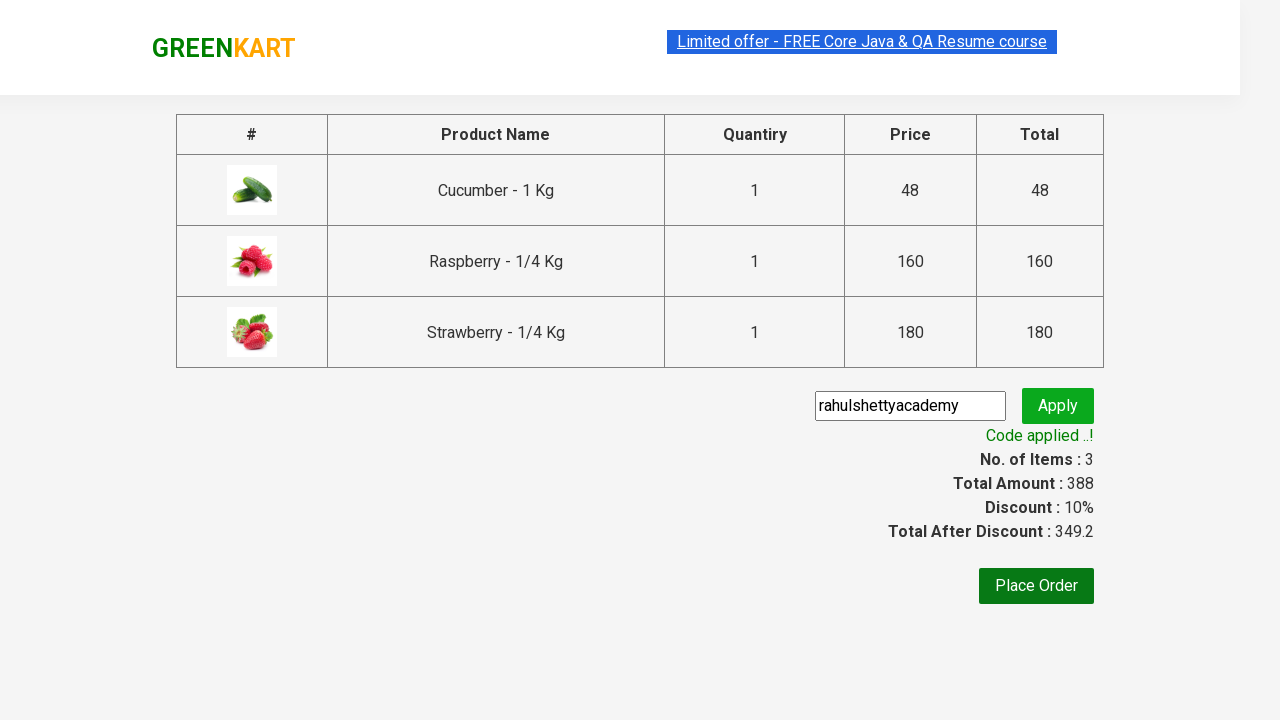